Tests that edits are saved when the input loses focus (blur event)

Starting URL: https://demo.playwright.dev/todomvc

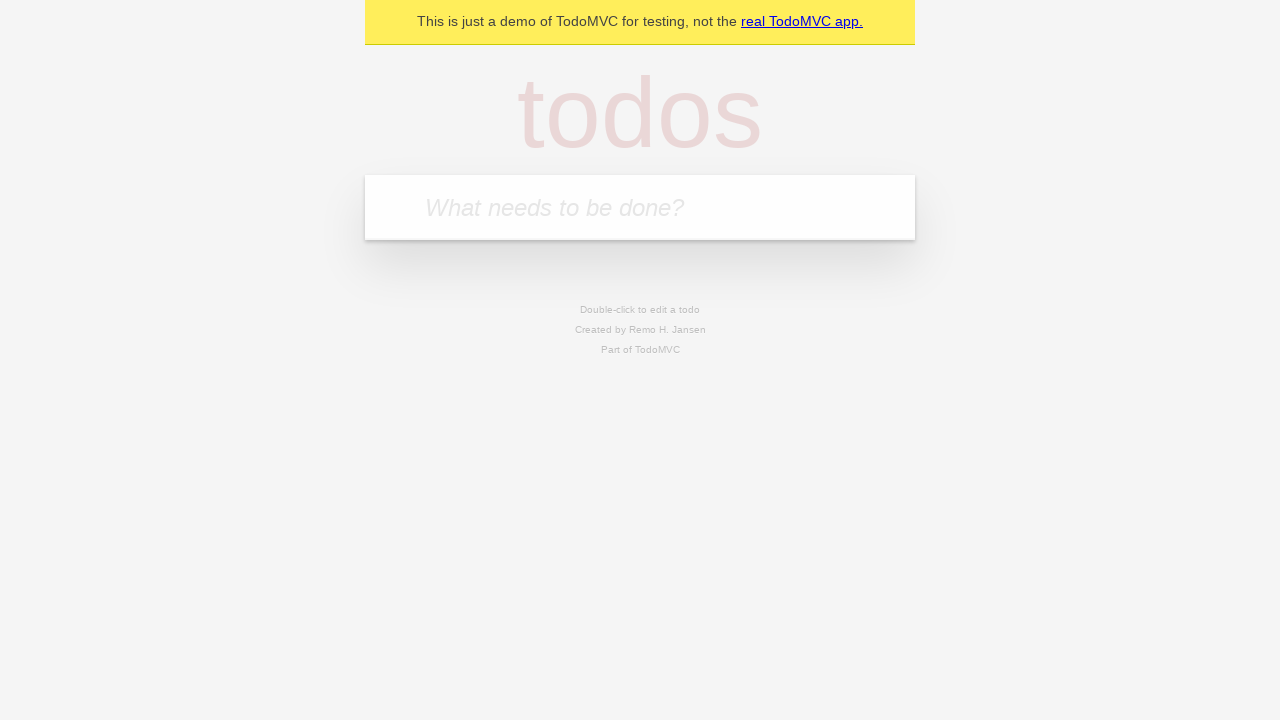

Filled input with first todo 'buy some cheese' on internal:attr=[placeholder="What needs to be done?"i]
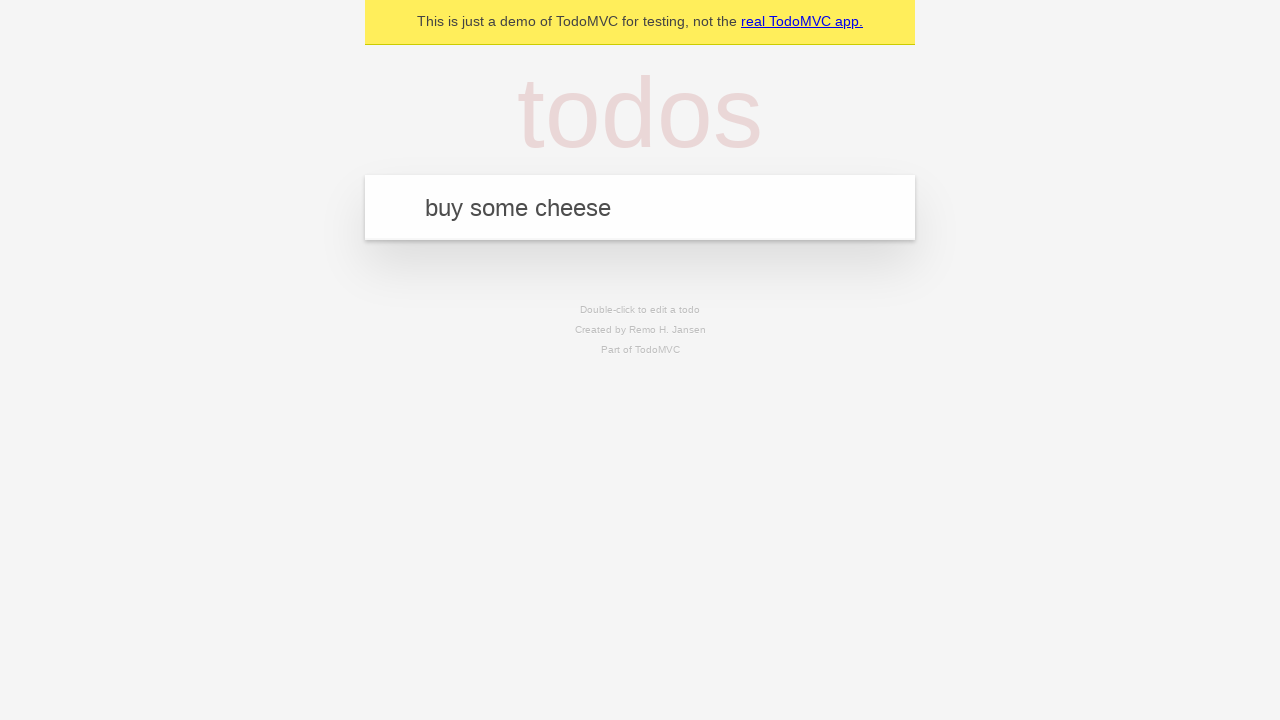

Pressed Enter to create first todo on internal:attr=[placeholder="What needs to be done?"i]
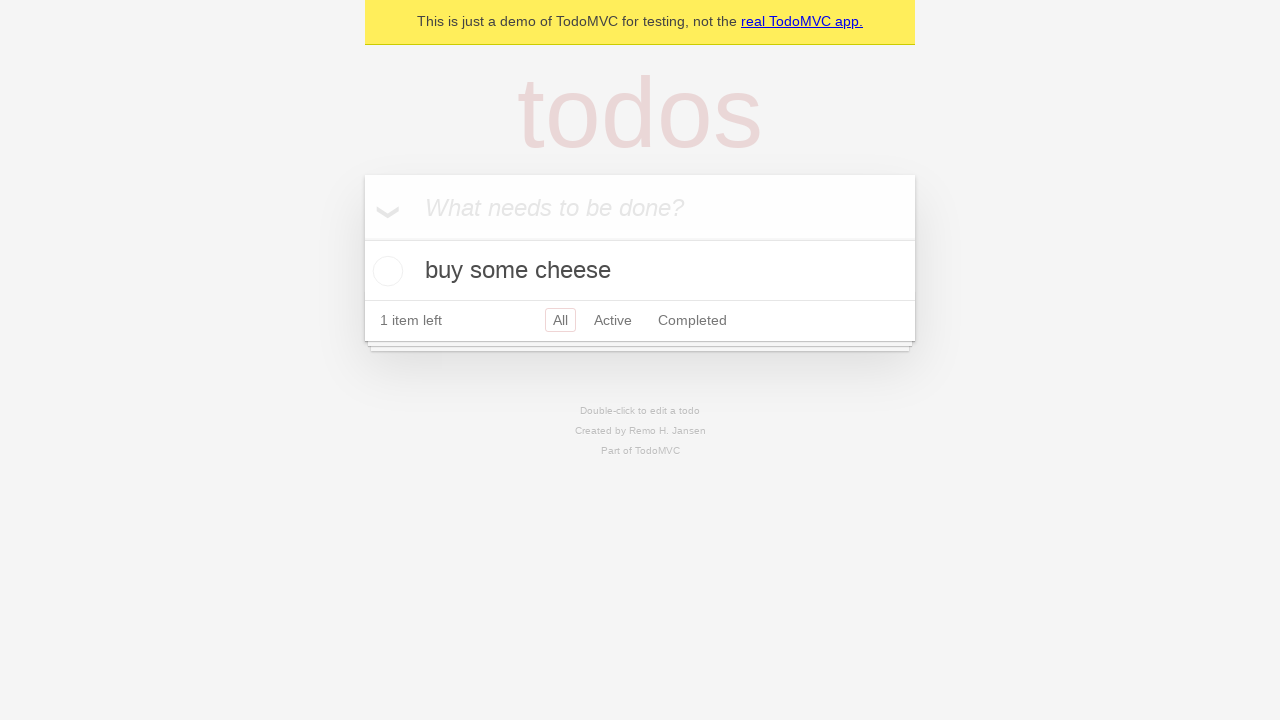

Filled input with second todo 'feed the cat' on internal:attr=[placeholder="What needs to be done?"i]
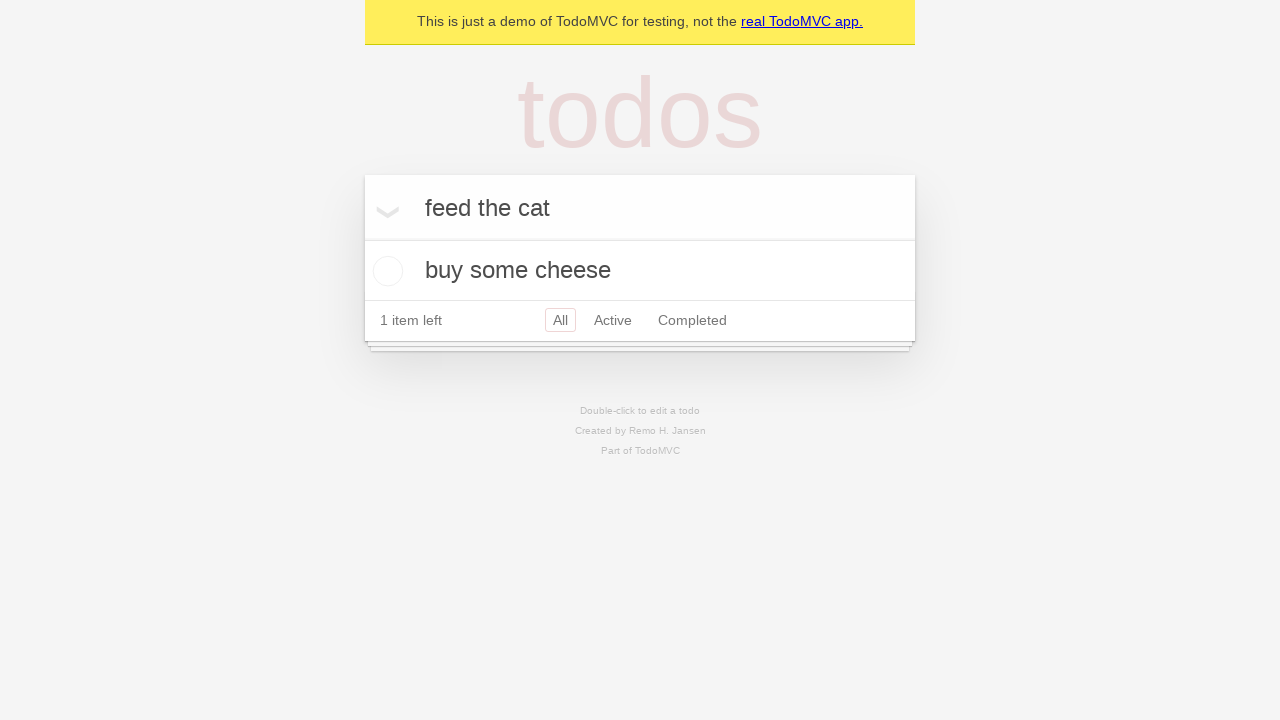

Pressed Enter to create second todo on internal:attr=[placeholder="What needs to be done?"i]
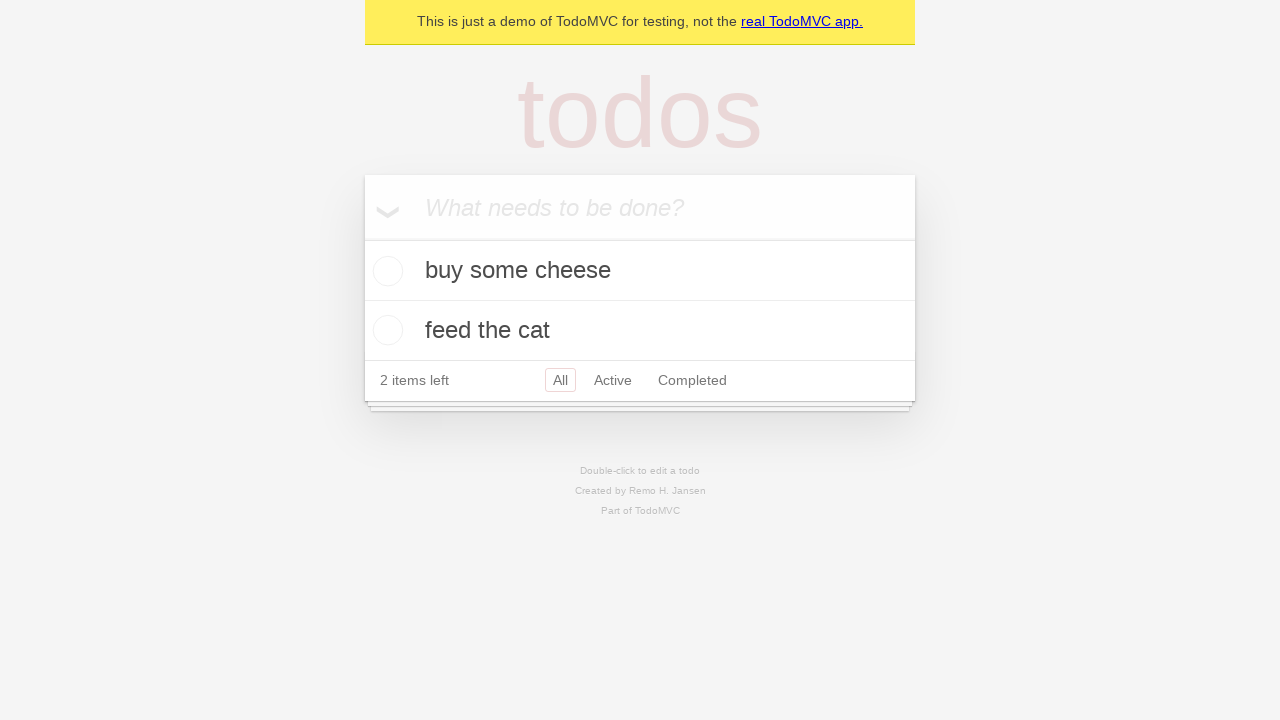

Filled input with third todo 'book a doctors appointment' on internal:attr=[placeholder="What needs to be done?"i]
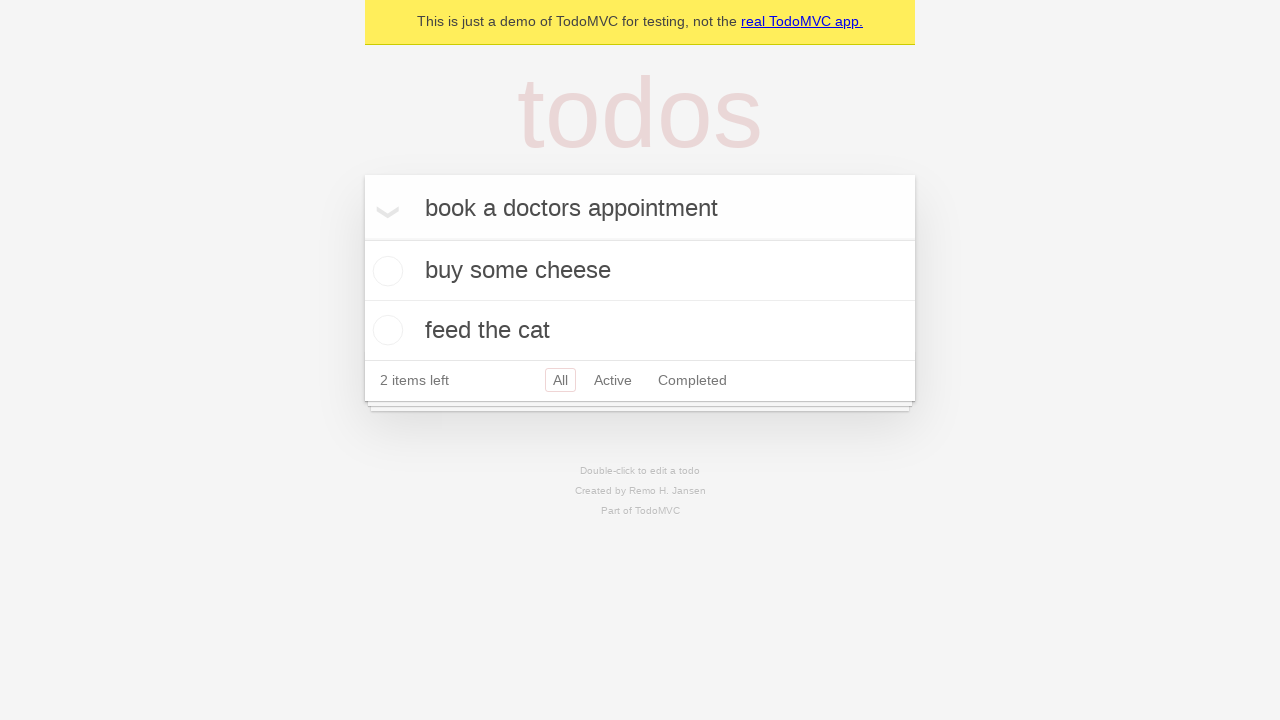

Pressed Enter to create third todo on internal:attr=[placeholder="What needs to be done?"i]
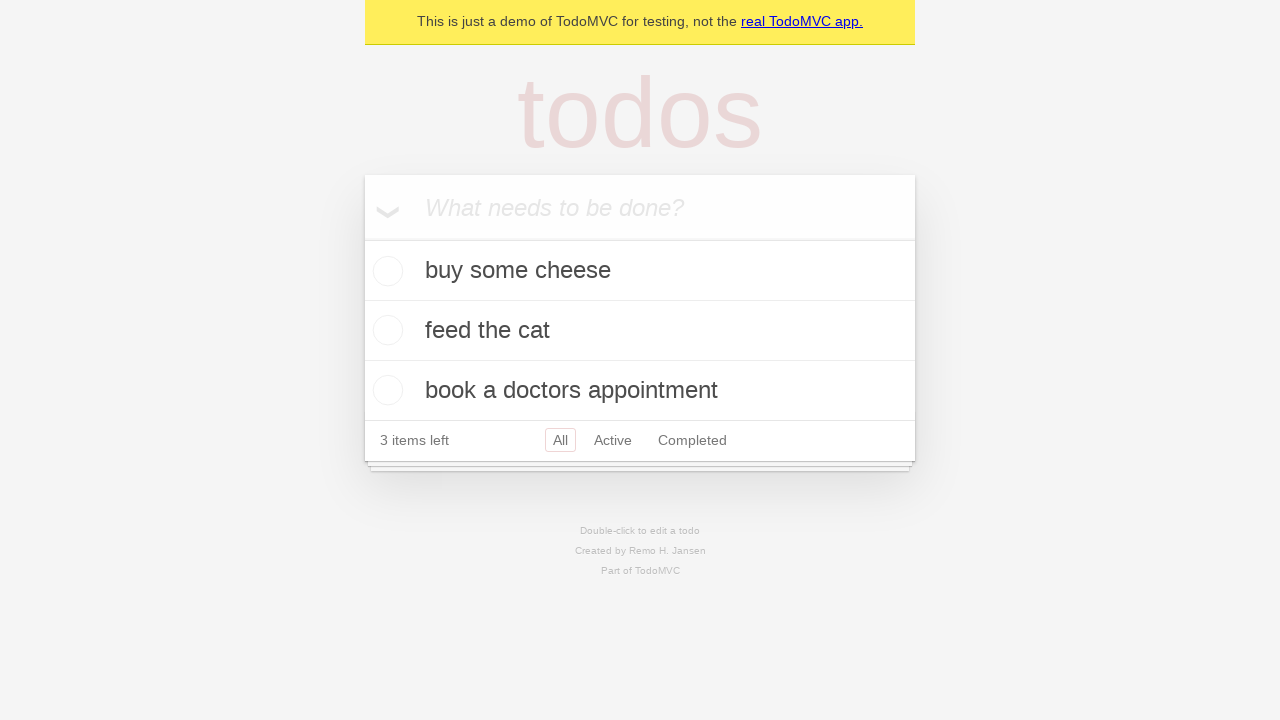

Double-clicked second todo to enter edit mode at (640, 331) on internal:testid=[data-testid="todo-item"s] >> nth=1
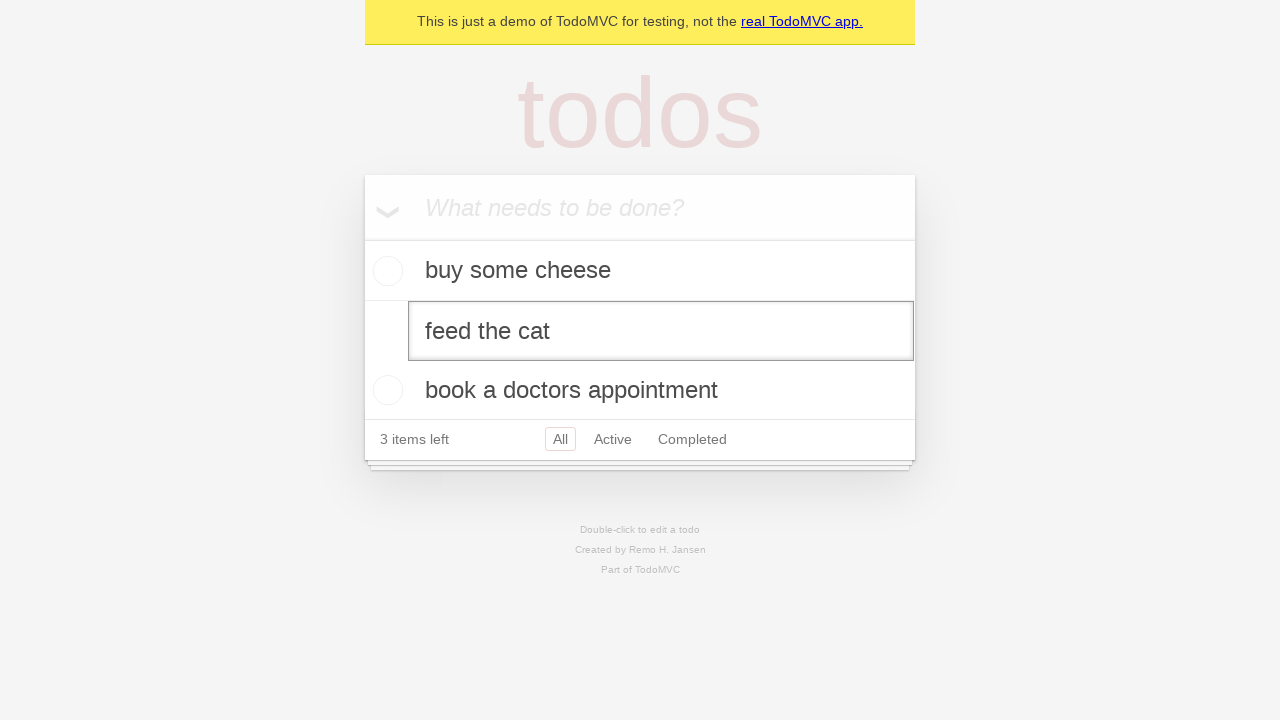

Changed second todo text to 'buy some sausages' on internal:testid=[data-testid="todo-item"s] >> nth=1 >> internal:role=textbox[nam
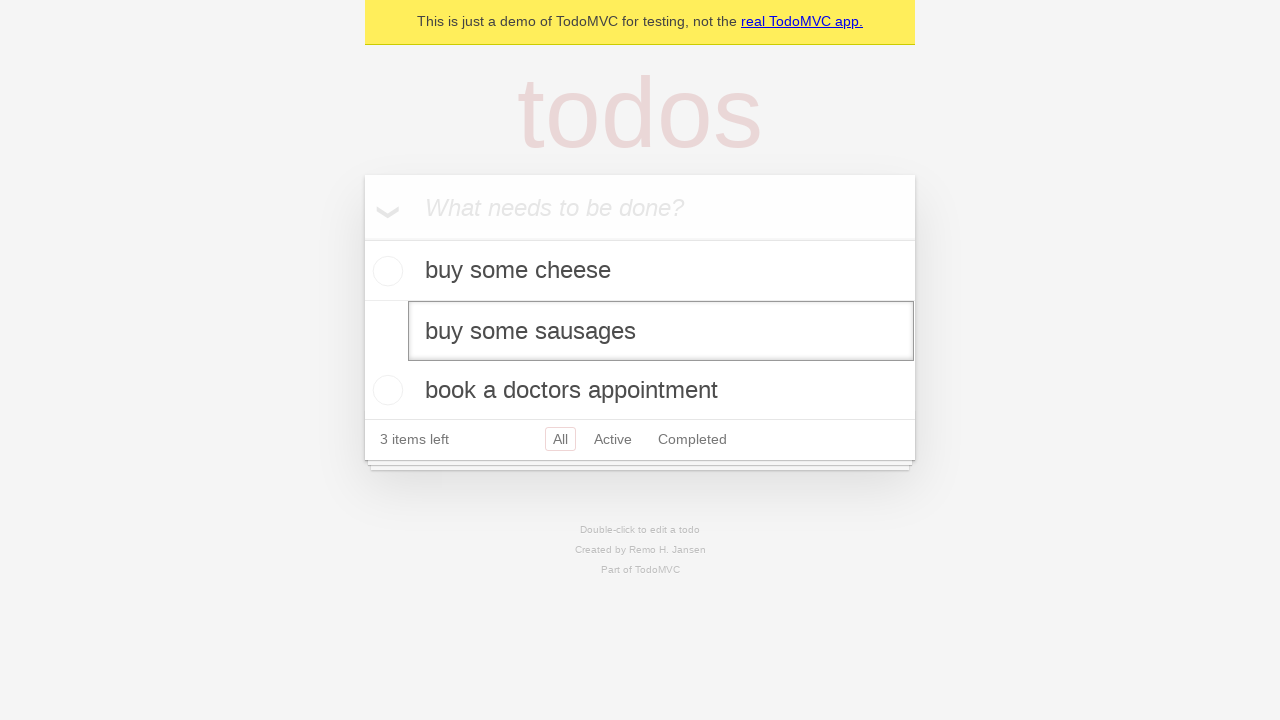

Dispatched blur event to save todo edit
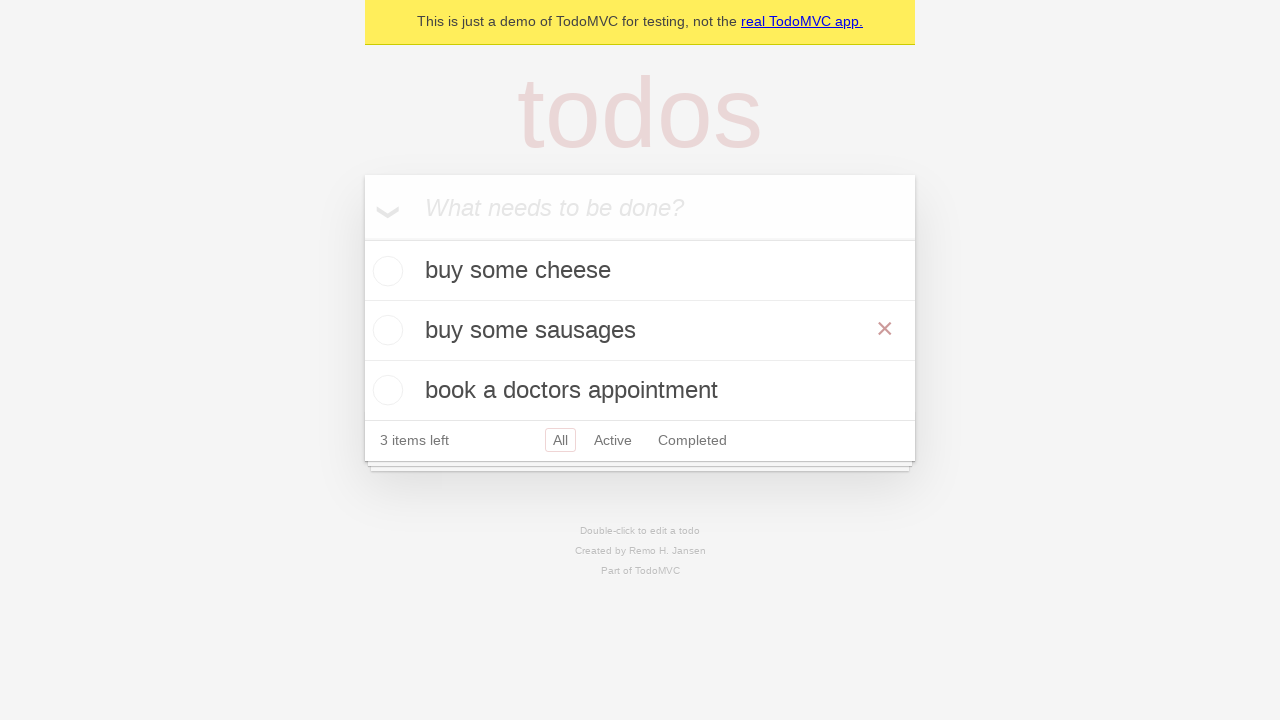

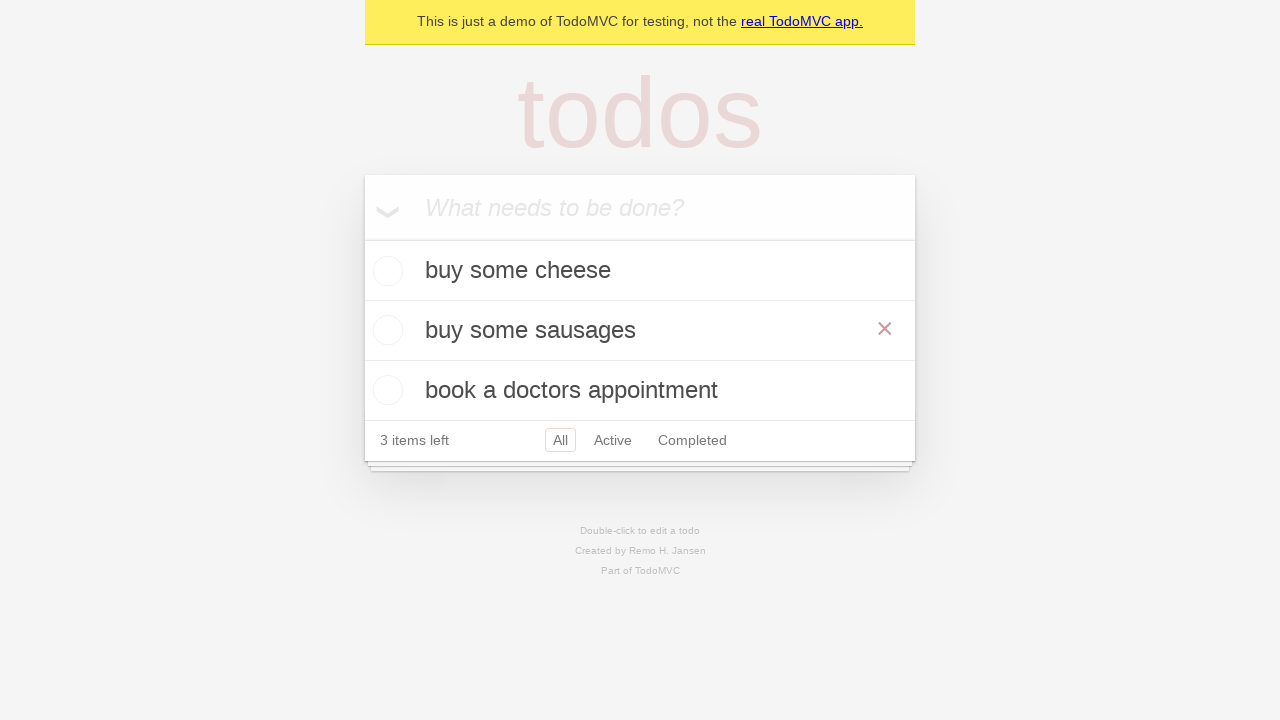